Tests the MusicByMood website by selecting a mood (Relaxed), adjusting energy and happiness sliders, selecting a genre (dance), and clicking the search button to find music recommendations.

Starting URL: https://www.musicbymood.com/

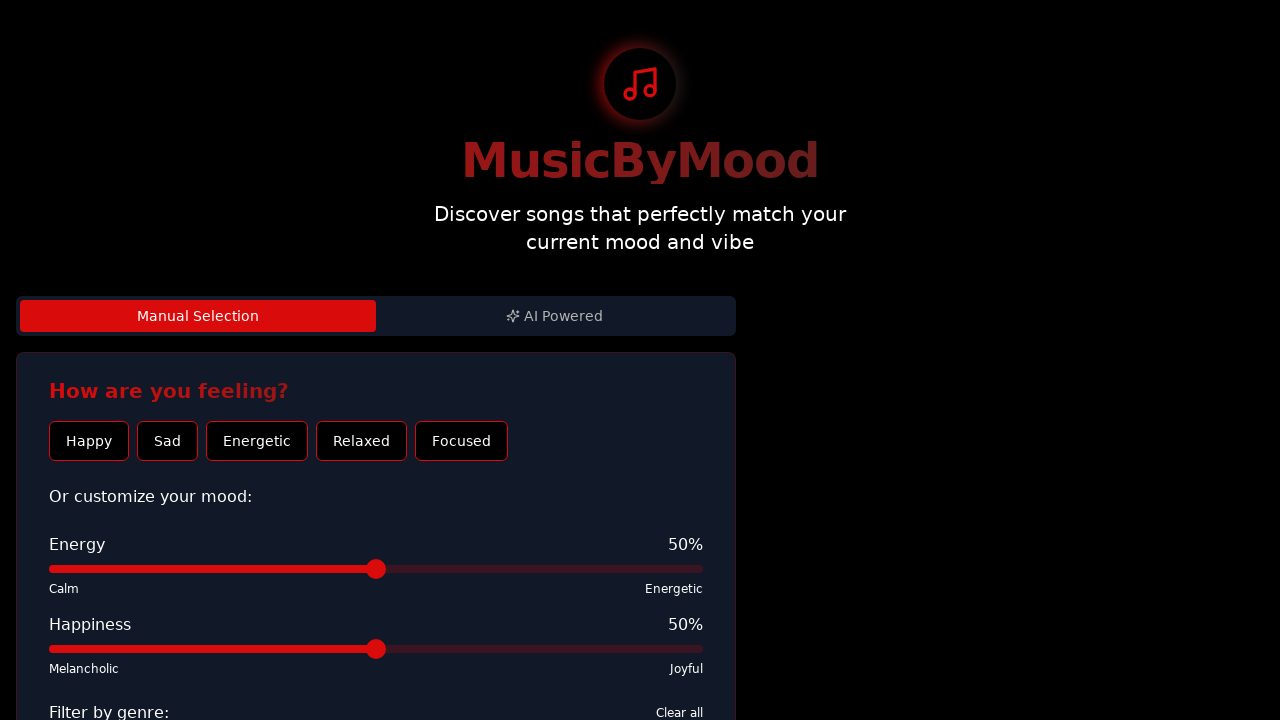

MusicByMood main UI loaded and visible
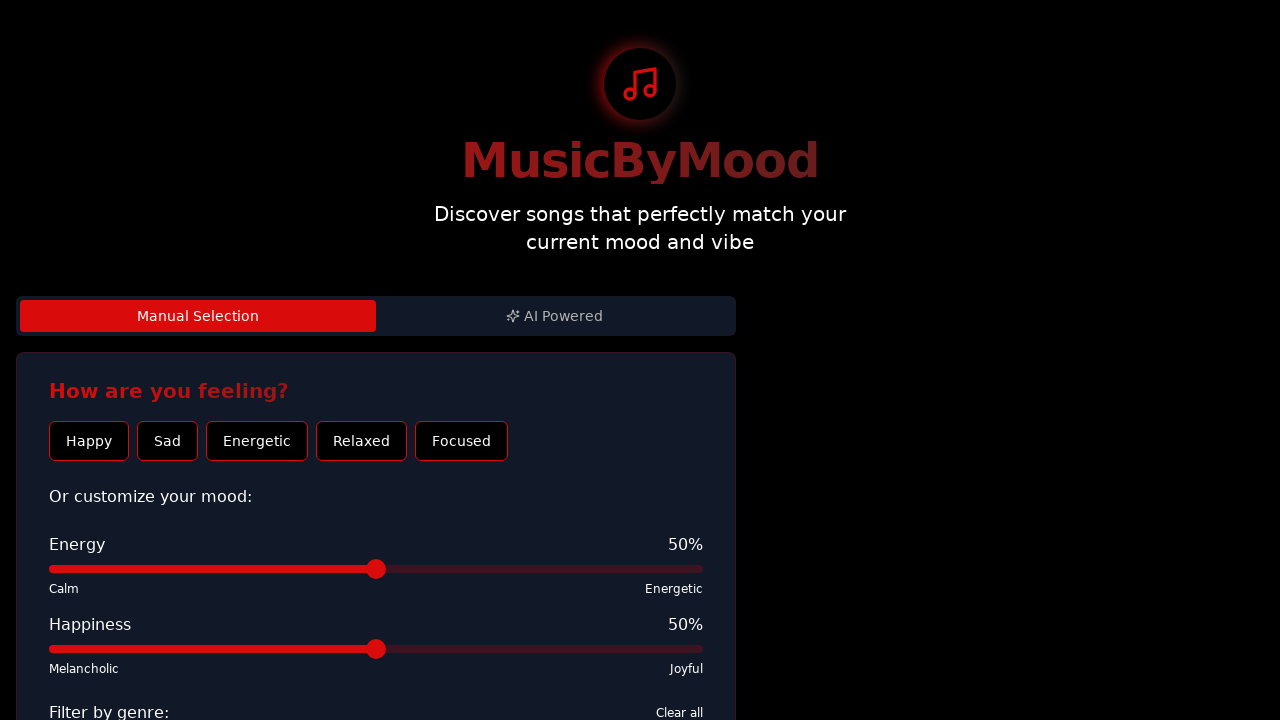

Selected 'Relaxed' mood at (362, 441) on internal:role=button[name="Relaxed"i]
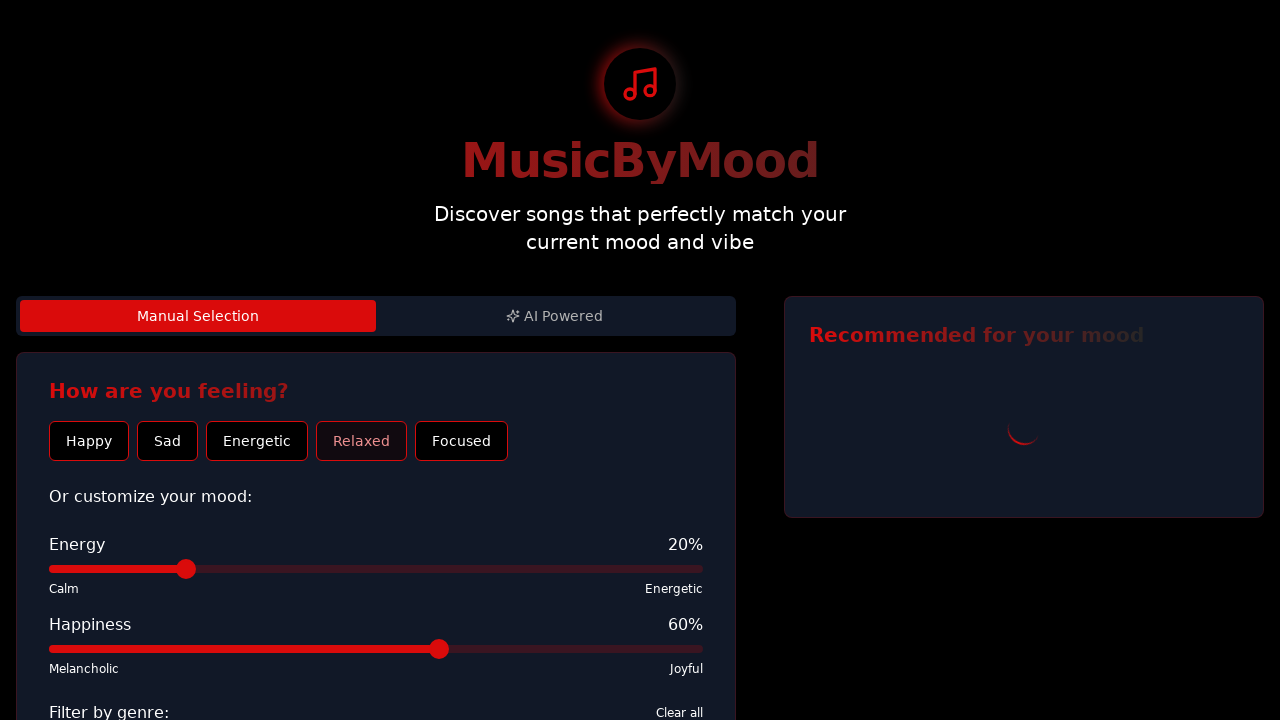

Adjusted energy slider to 10% at (178, 569)
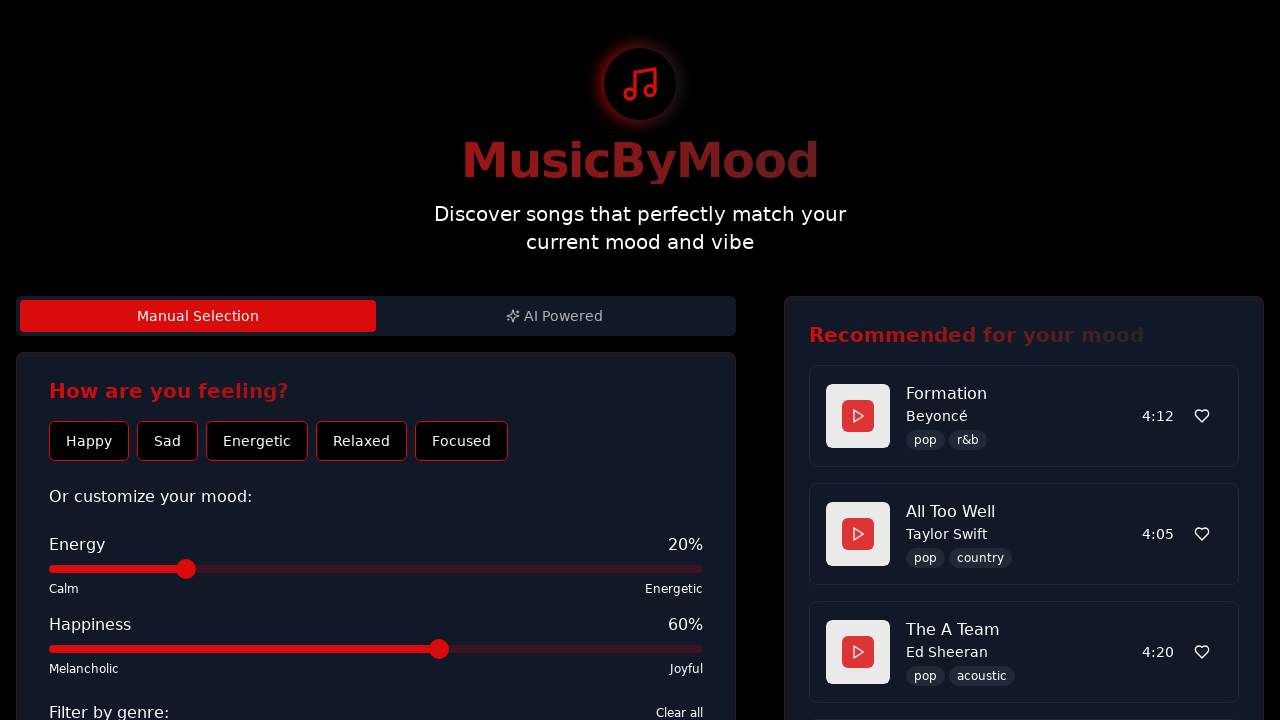

Adjusted happiness slider to 20% at (433, 649)
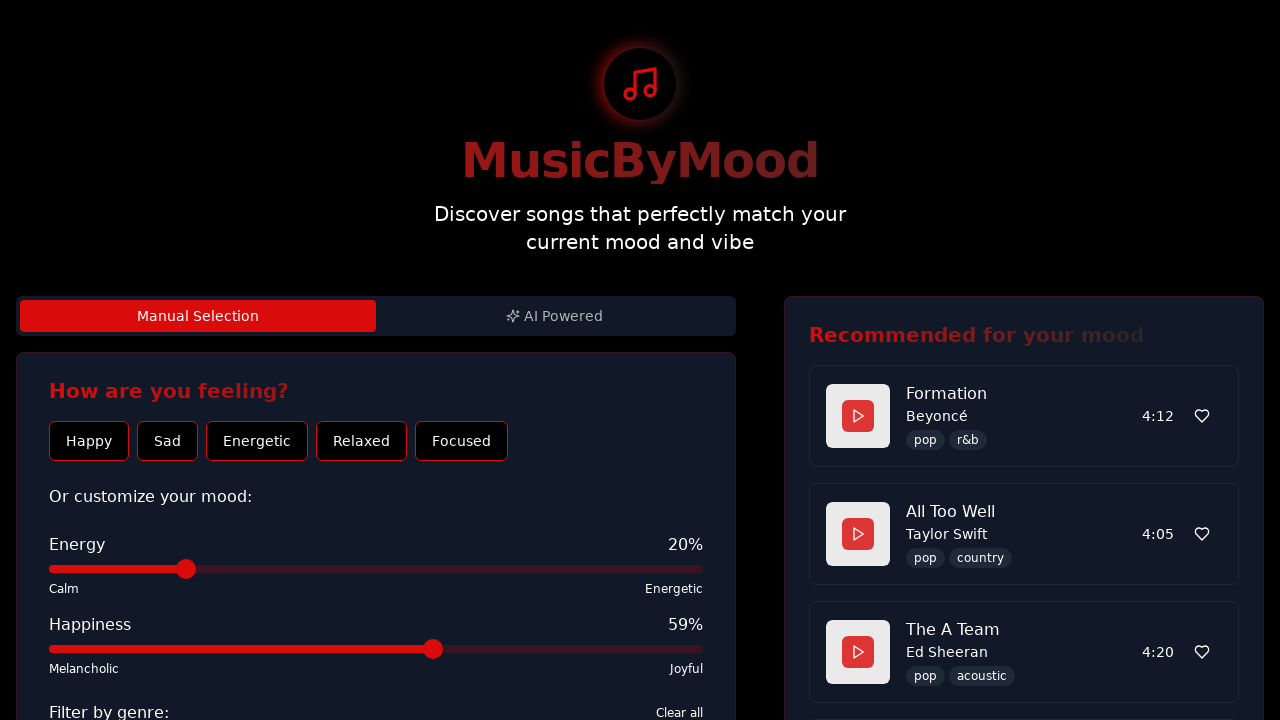

Selected 'dance' genre at (640, 360) on div >> internal:has-text="dance"i >> nth=0
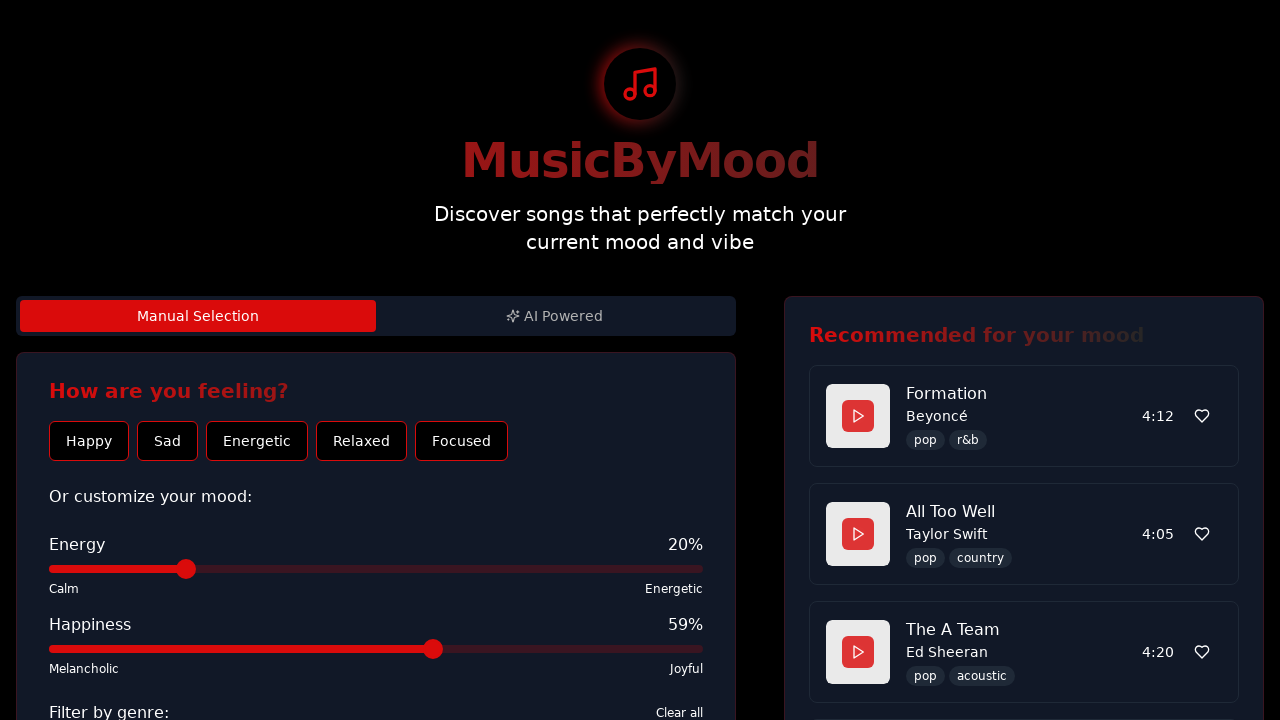

Clicked 'Find My Music' button to search for recommendations at (376, 360) on internal:role=button[name="Find My Music"i]
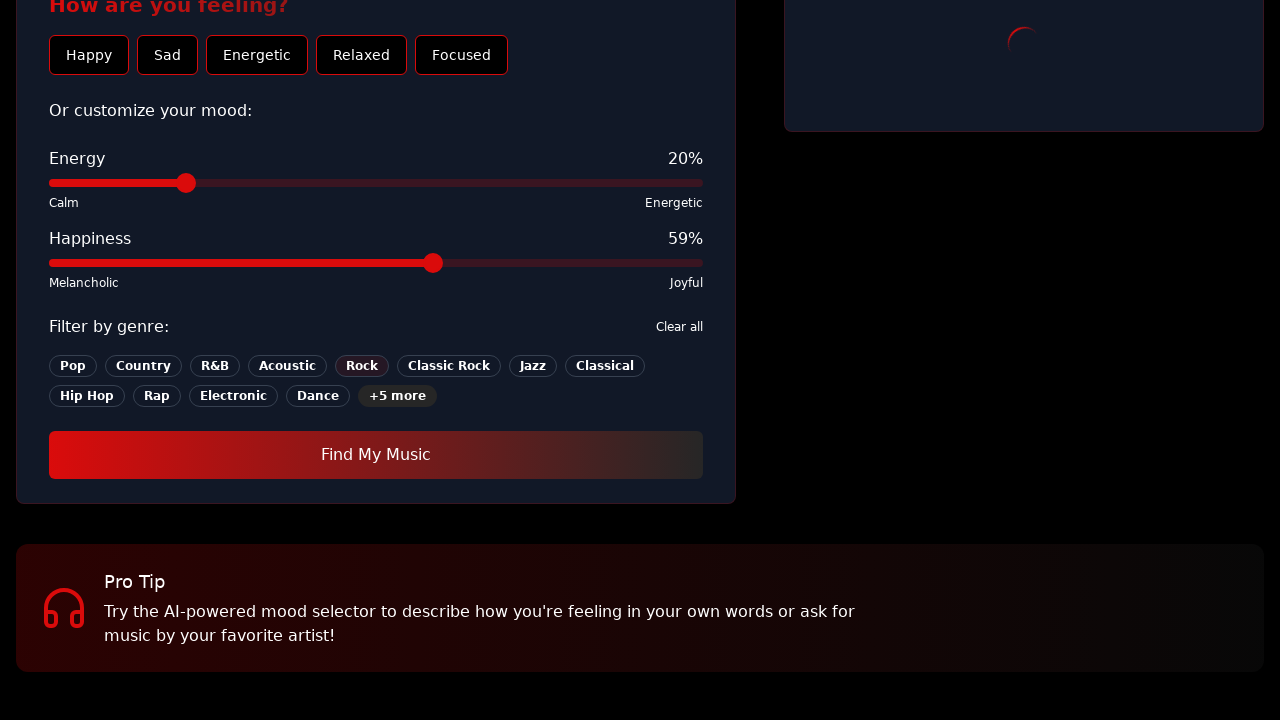

Music recommendations loaded and displayed
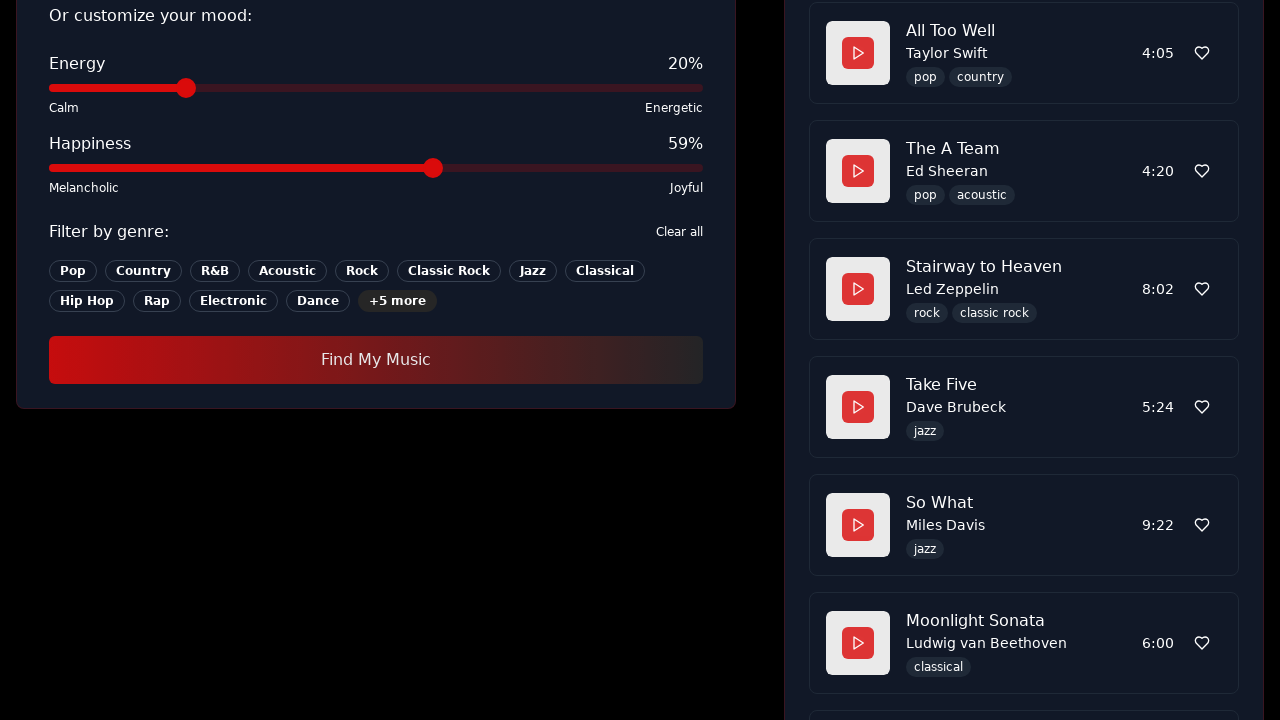

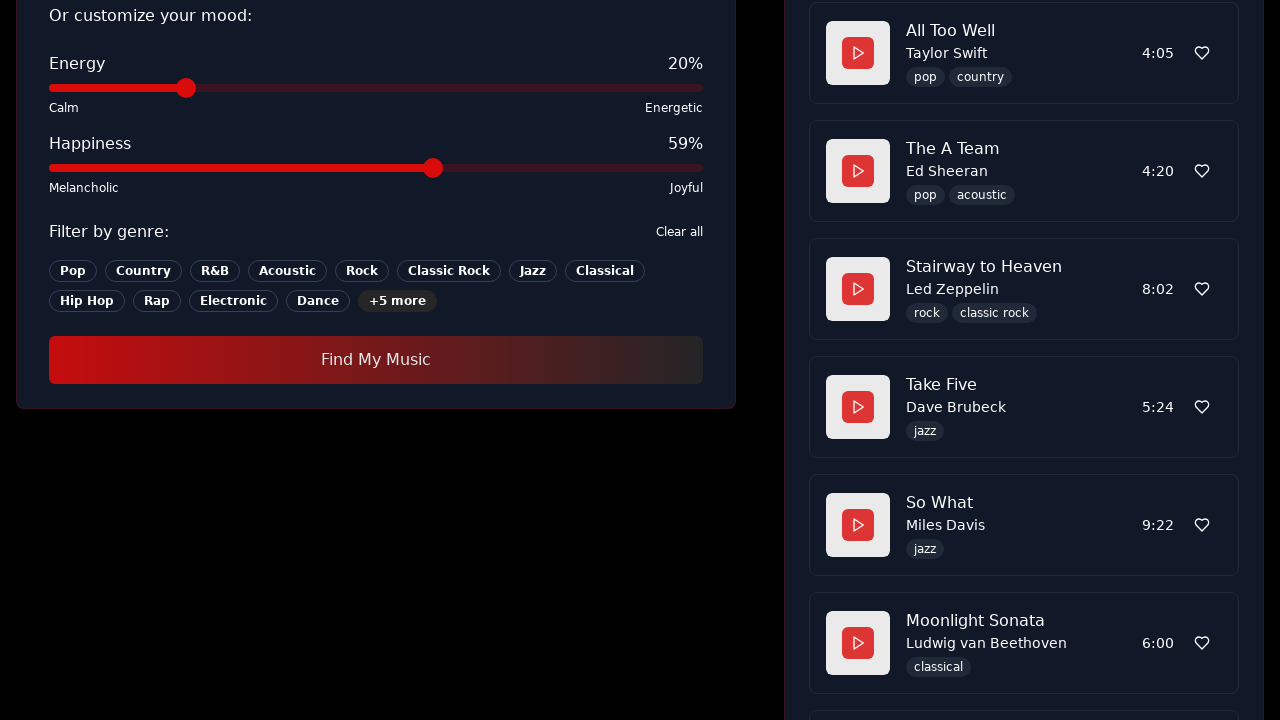